Verifies that all usernames in table1 are unique and match the expected list of usernames.

Starting URL: http://automationbykrishna.com/

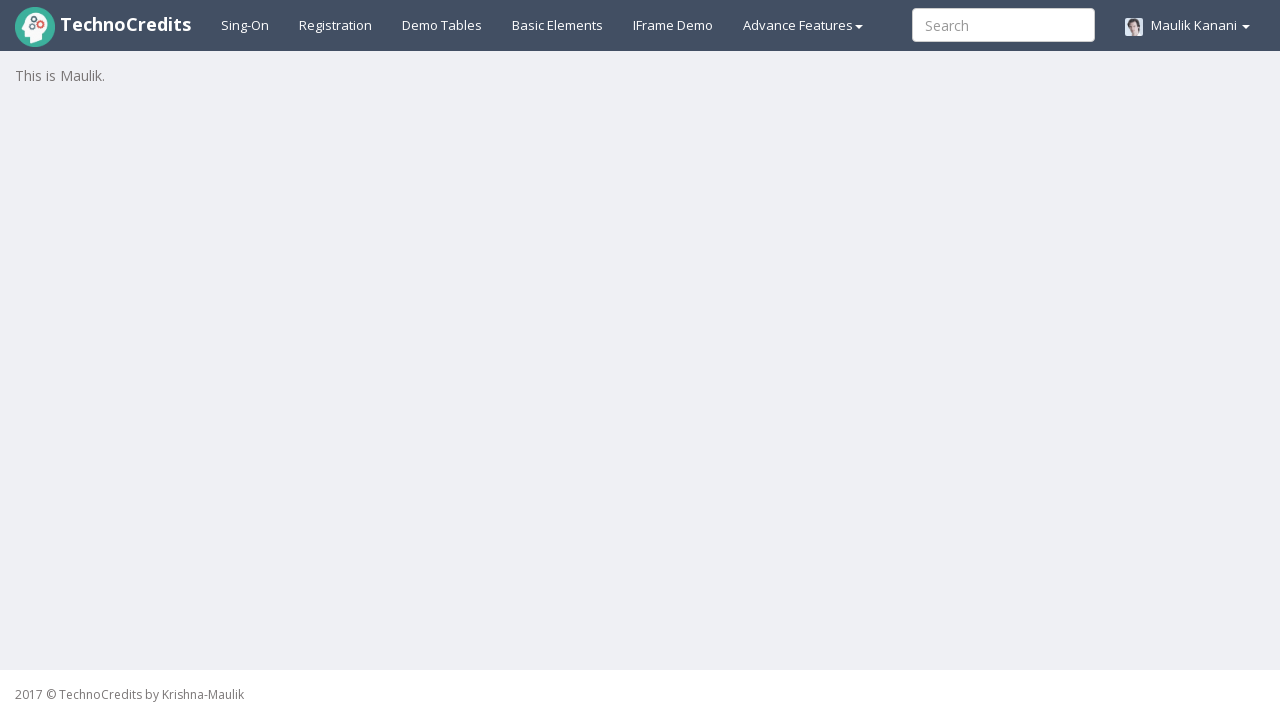

Clicked on demo table link at (442, 25) on #demotable
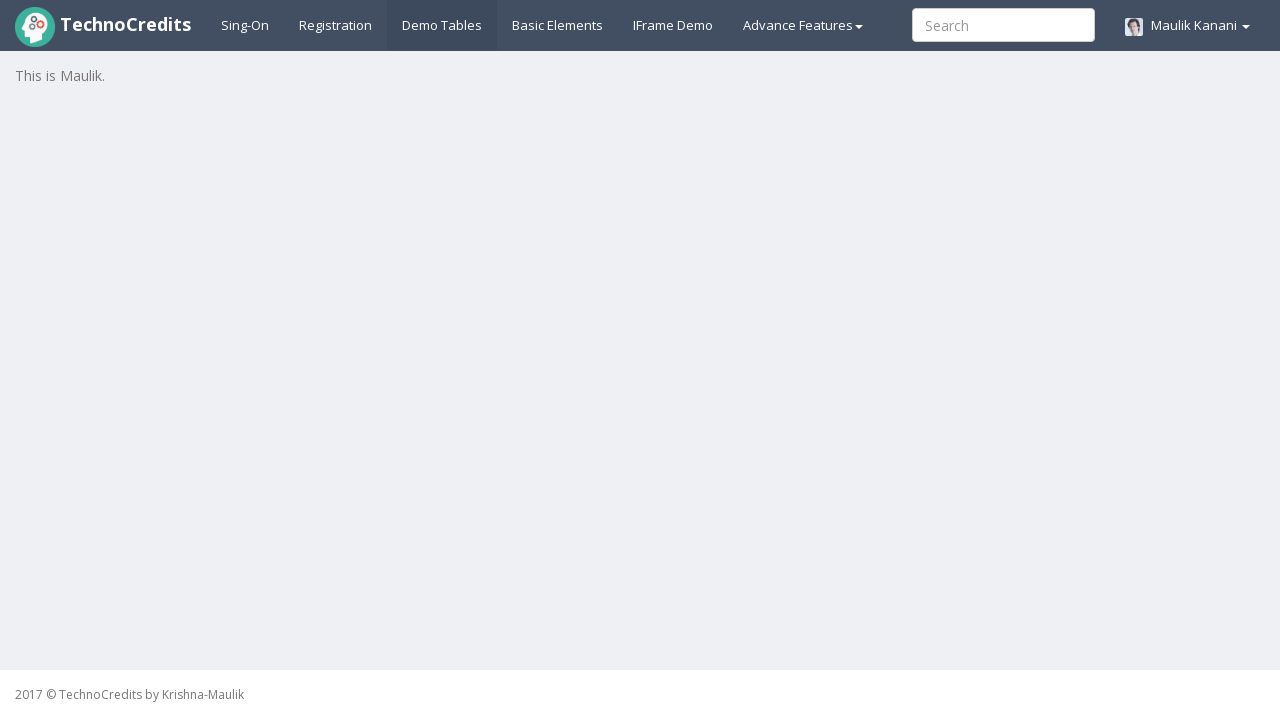

Table 1 loaded with username column visible
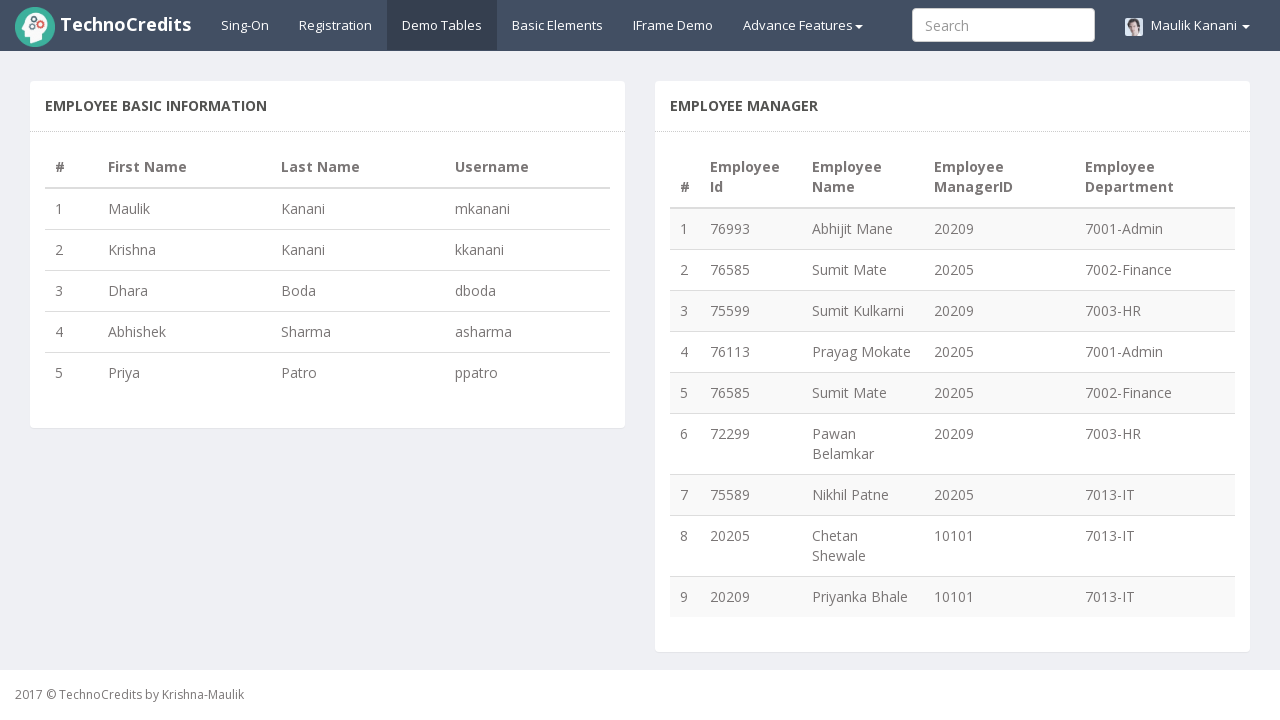

Located all username elements in table1
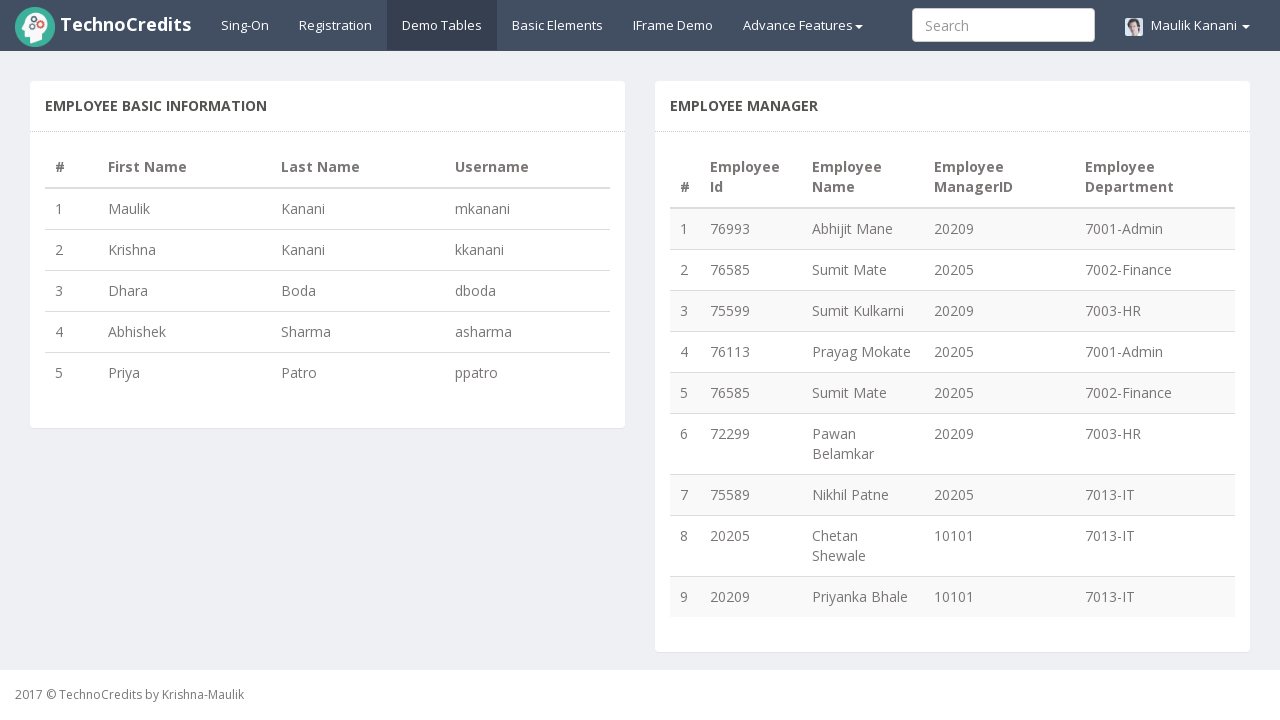

Extracted 5 usernames from table1: ['mkanani', 'kkanani', 'dboda', 'asharma', 'ppatro']
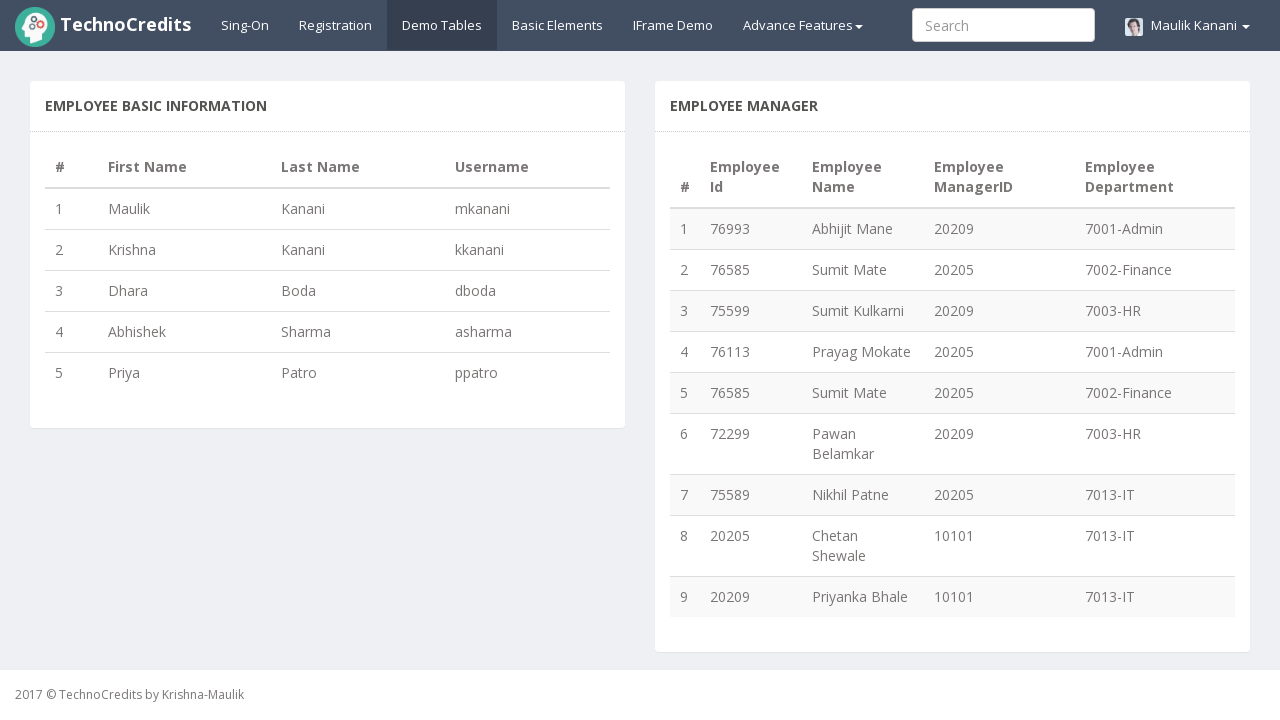

Verified that exactly 5 usernames were found in table1
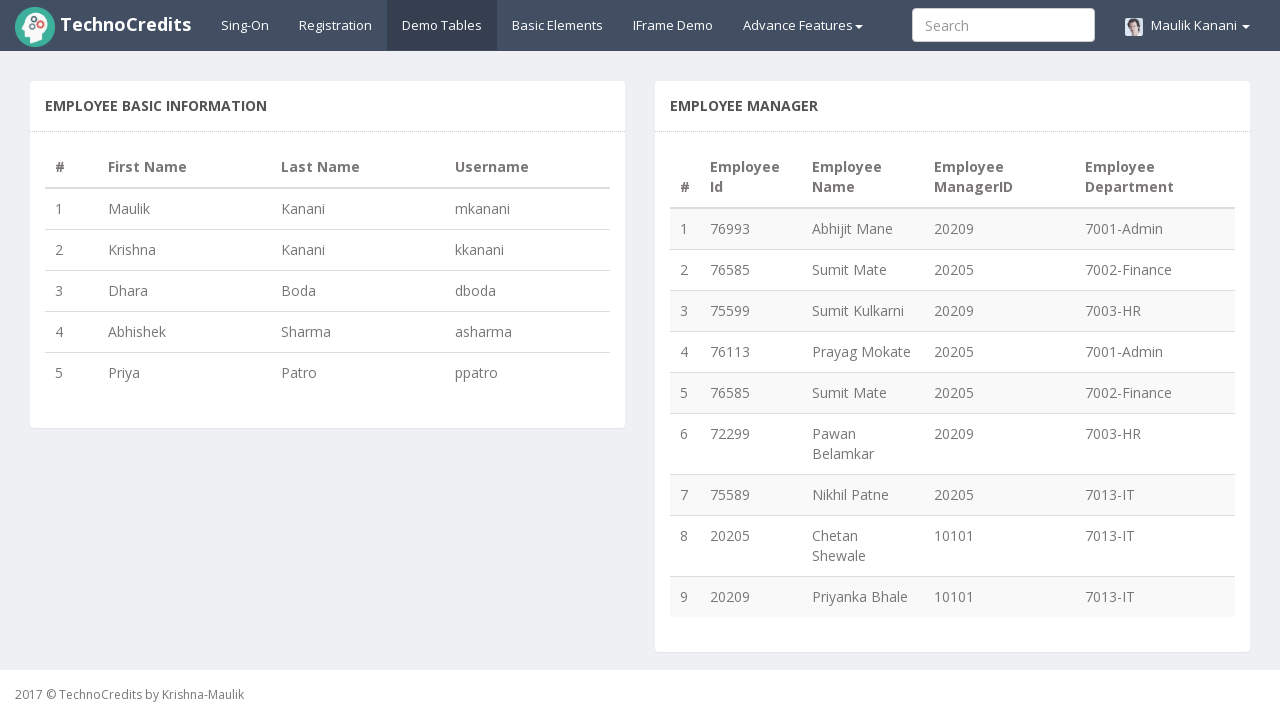

Verified that all usernames in table1 are unique
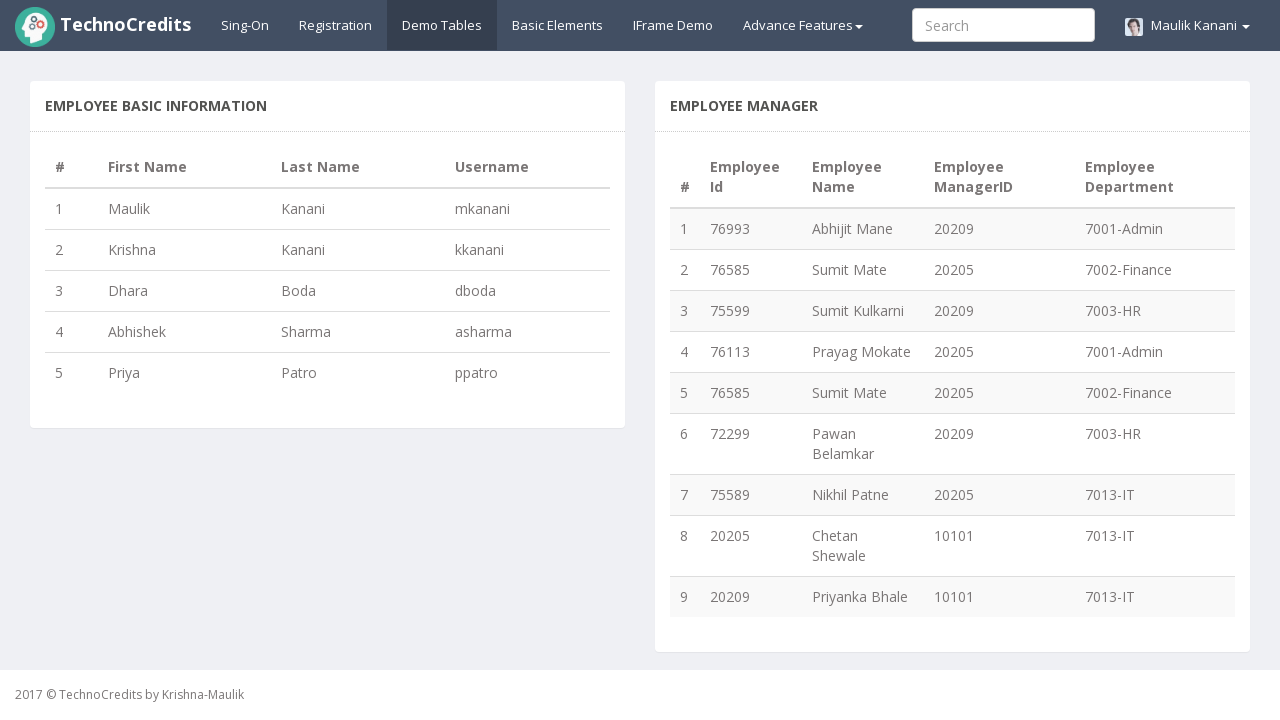

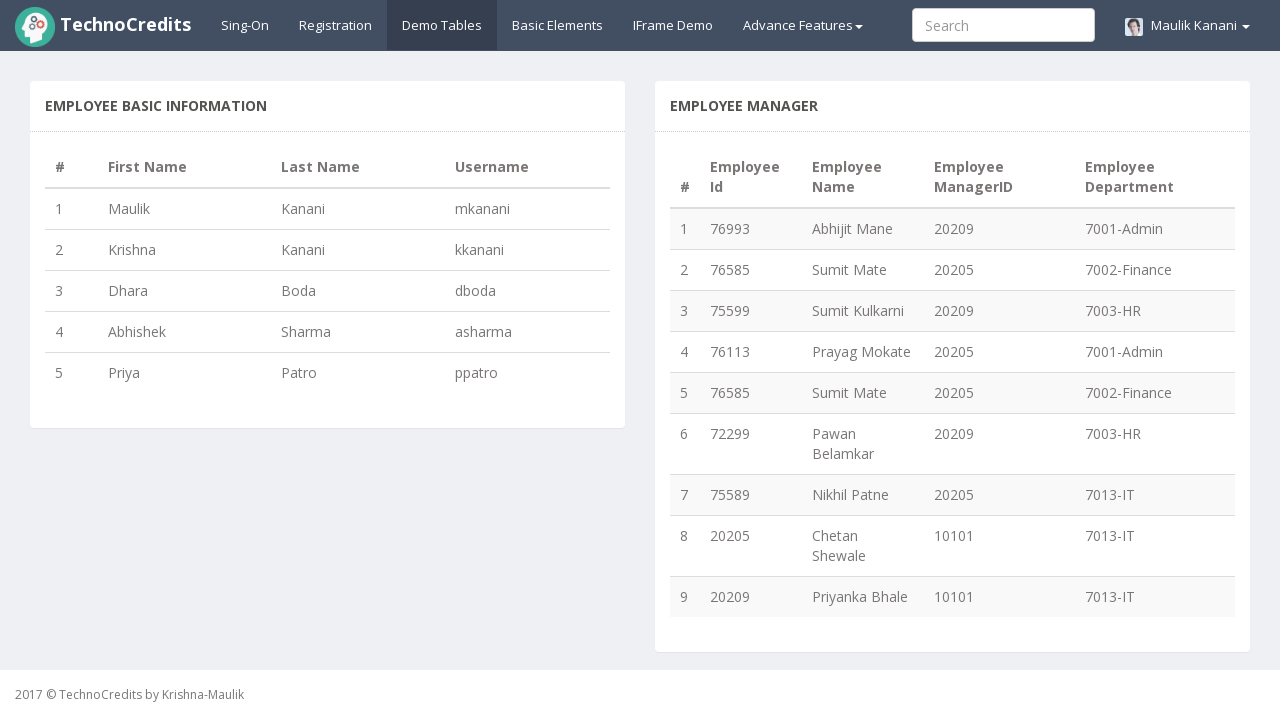